Tests the shifting image content by clicking the image link, verifying the image element is displayed, then clicking shift button and verifying image is still visible.

Starting URL: https://the-internet.herokuapp.com/shifting_content

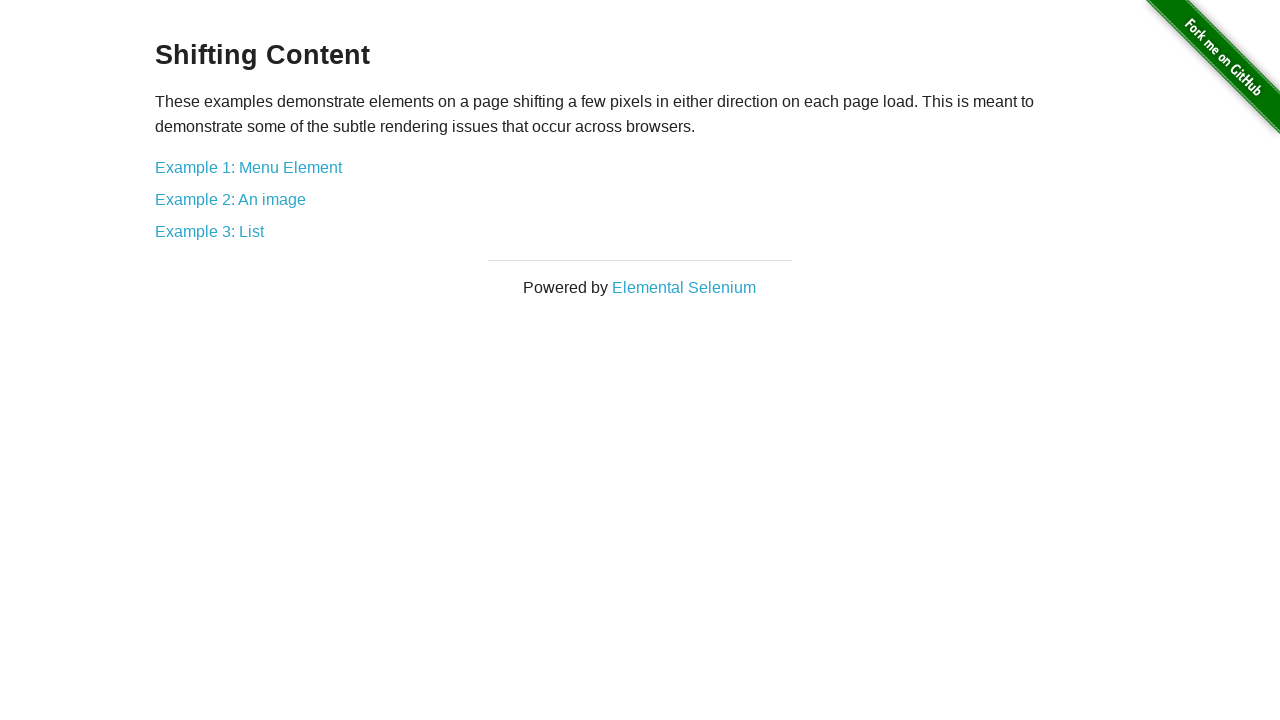

Clicked on the image link to navigate to shifting content image page at (230, 199) on a[href='/shifting_content/image']
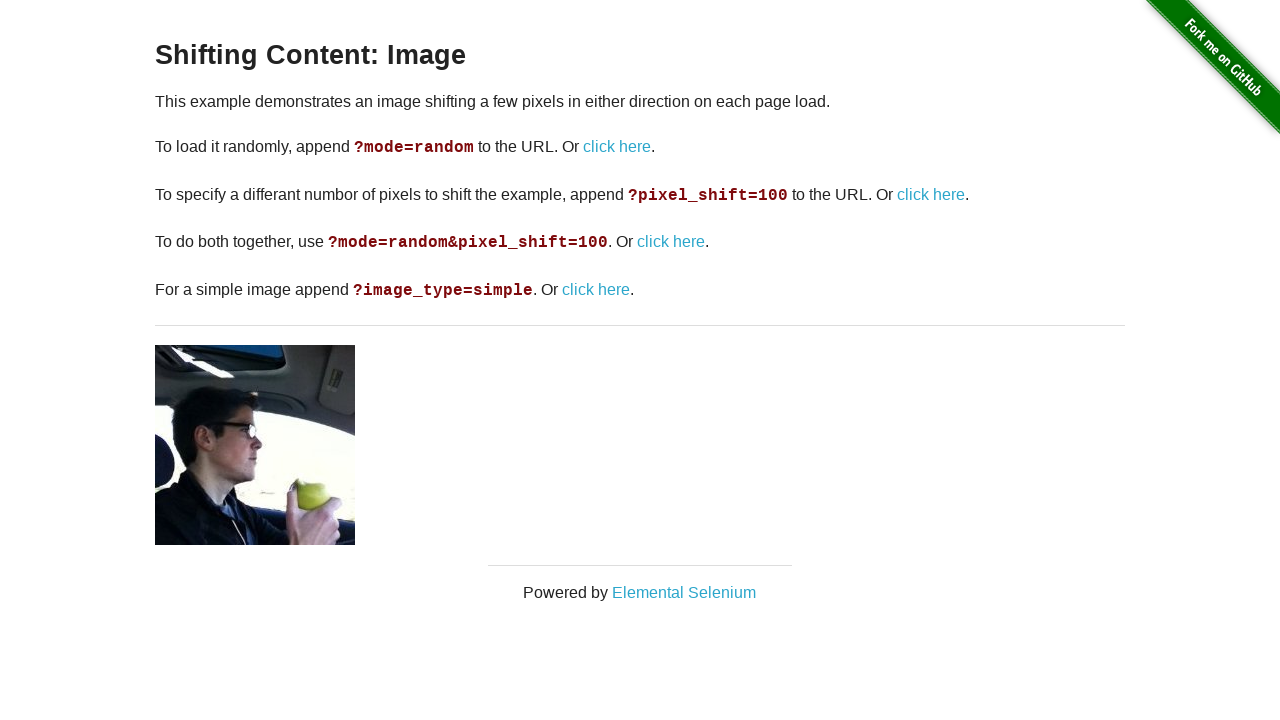

Verified navigation to image page URL
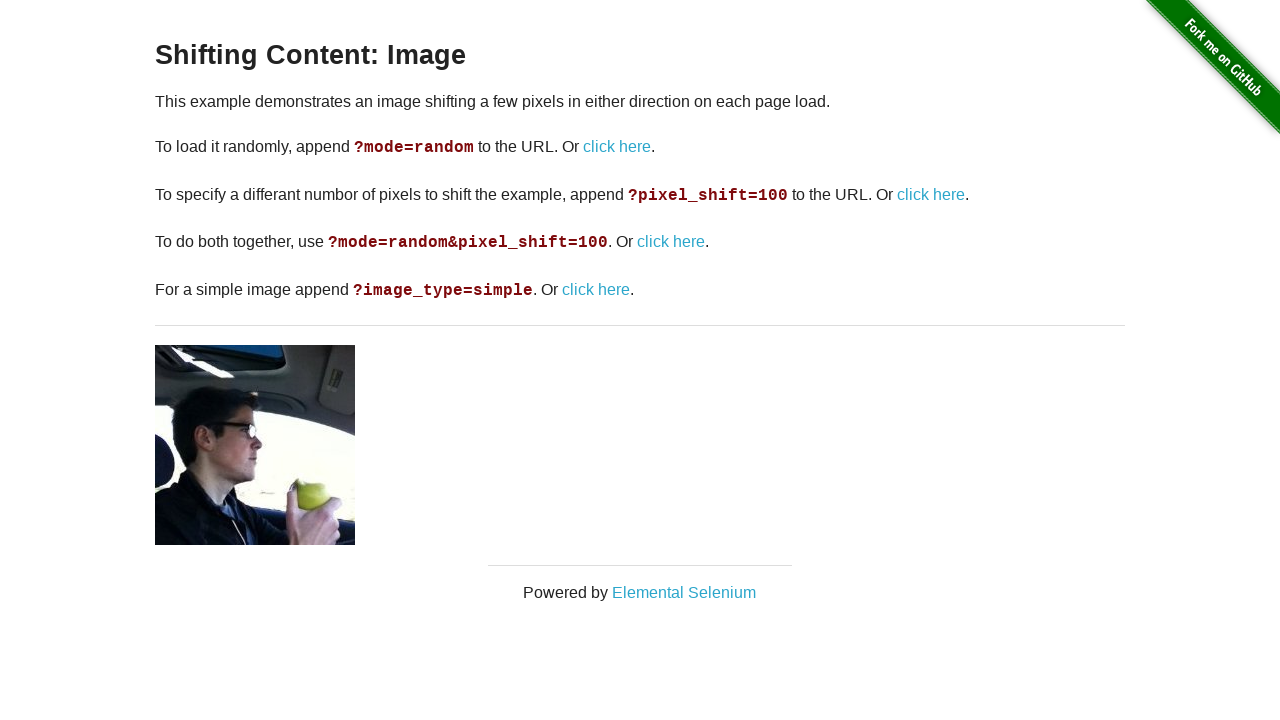

Verified image element with class 'shift' is visible
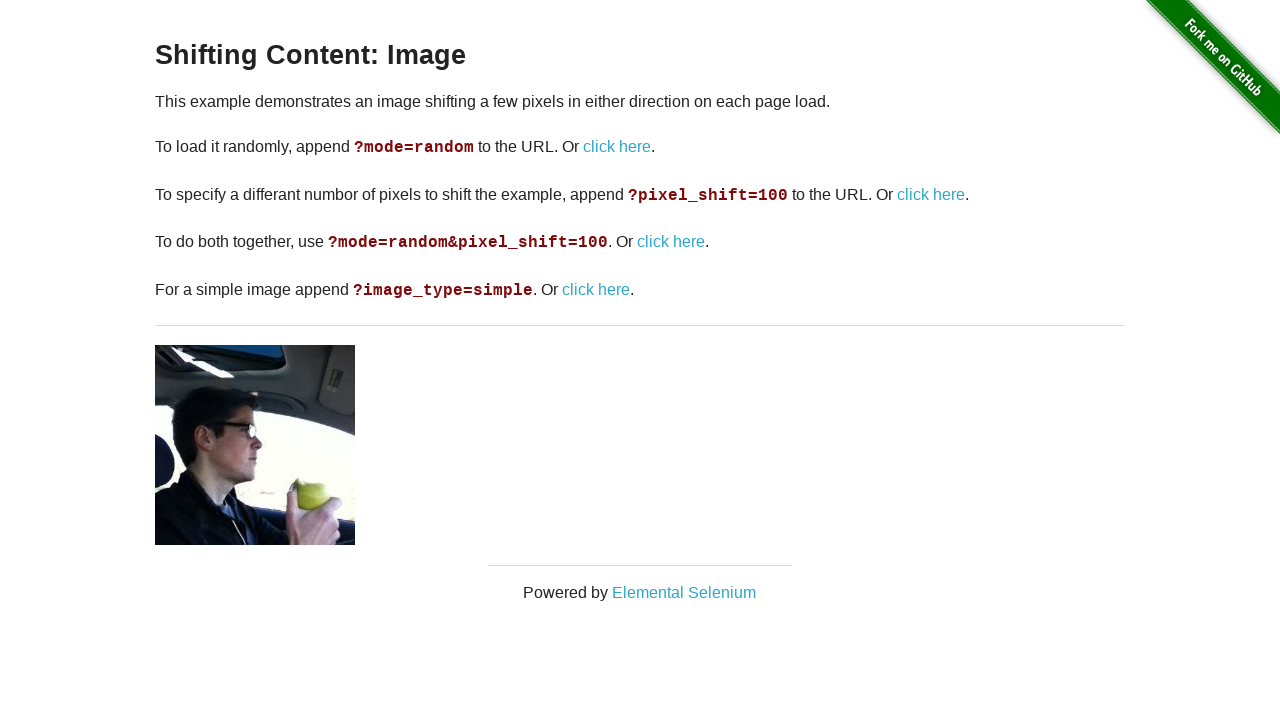

Clicked shift button to apply pixel shift of 100 at (931, 194) on a[href='/shifting_content/image?pixel_shift=100']
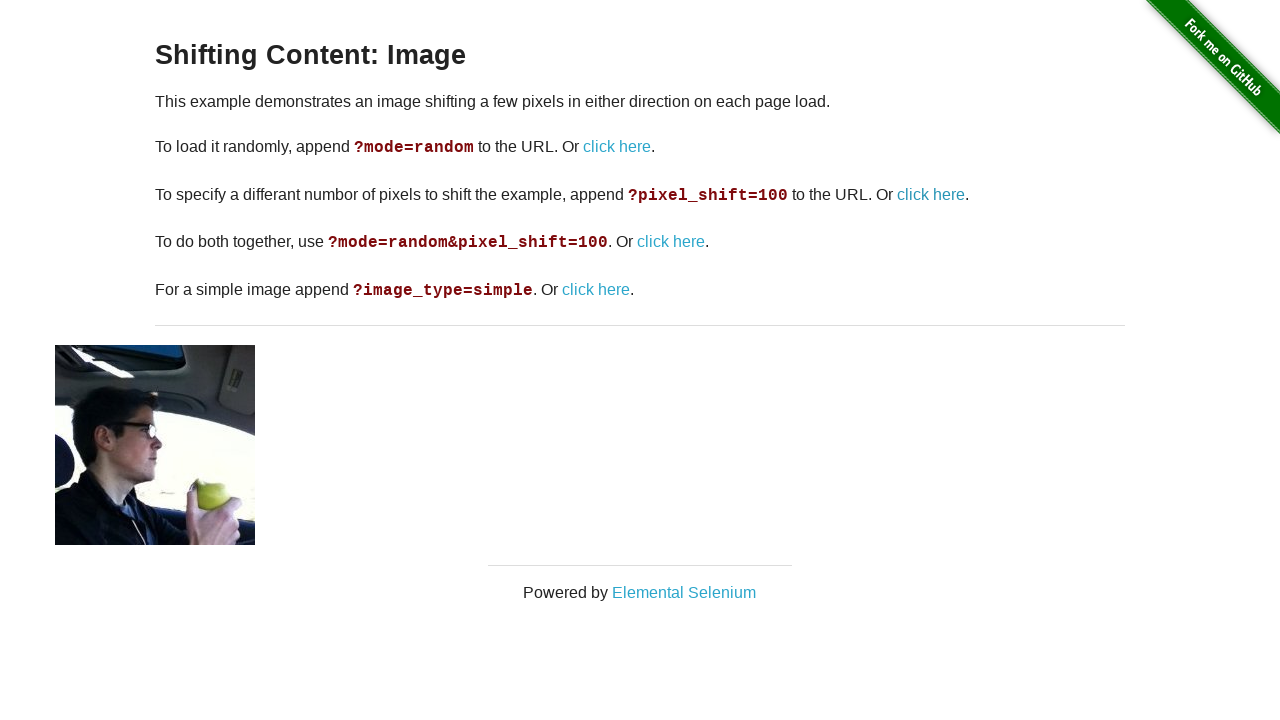

Verified image element is still visible after pixel shift
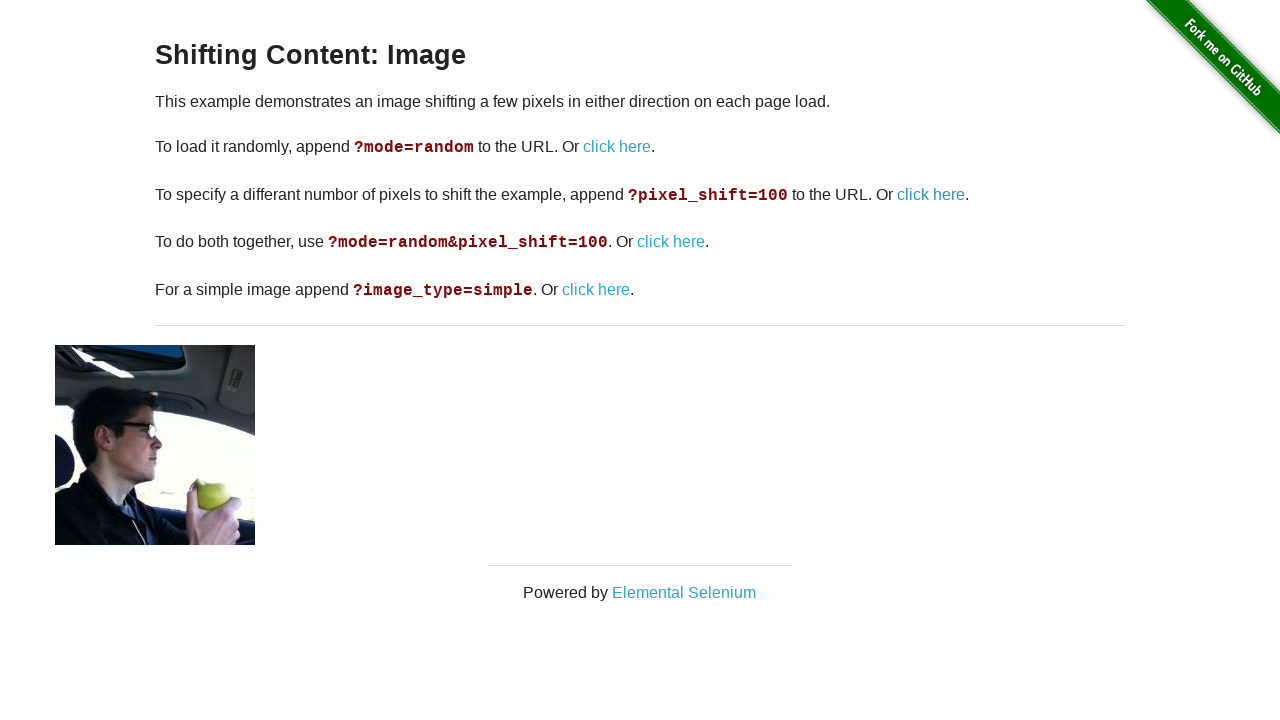

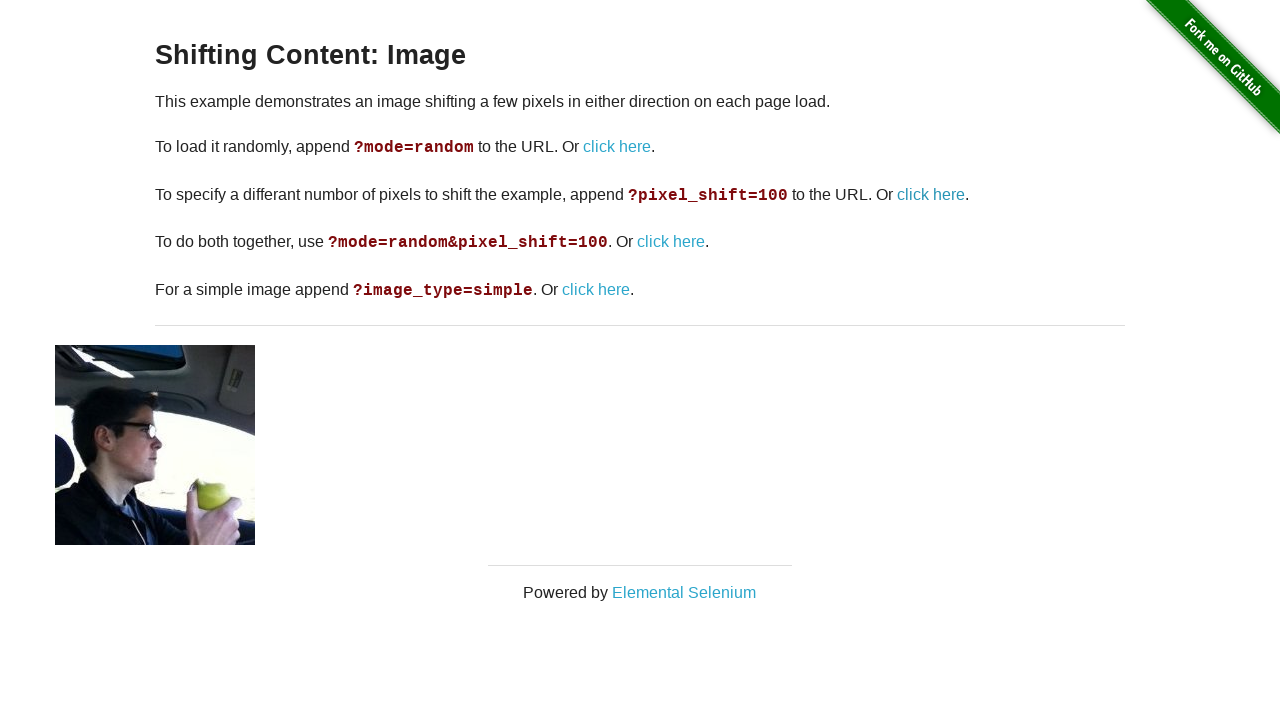